Tests shadow DOM interaction by clicking a button with a gear icon inside a shadow root and retrieving the value from a text field

Starting URL: http://uitestingplayground.com/shadowdom

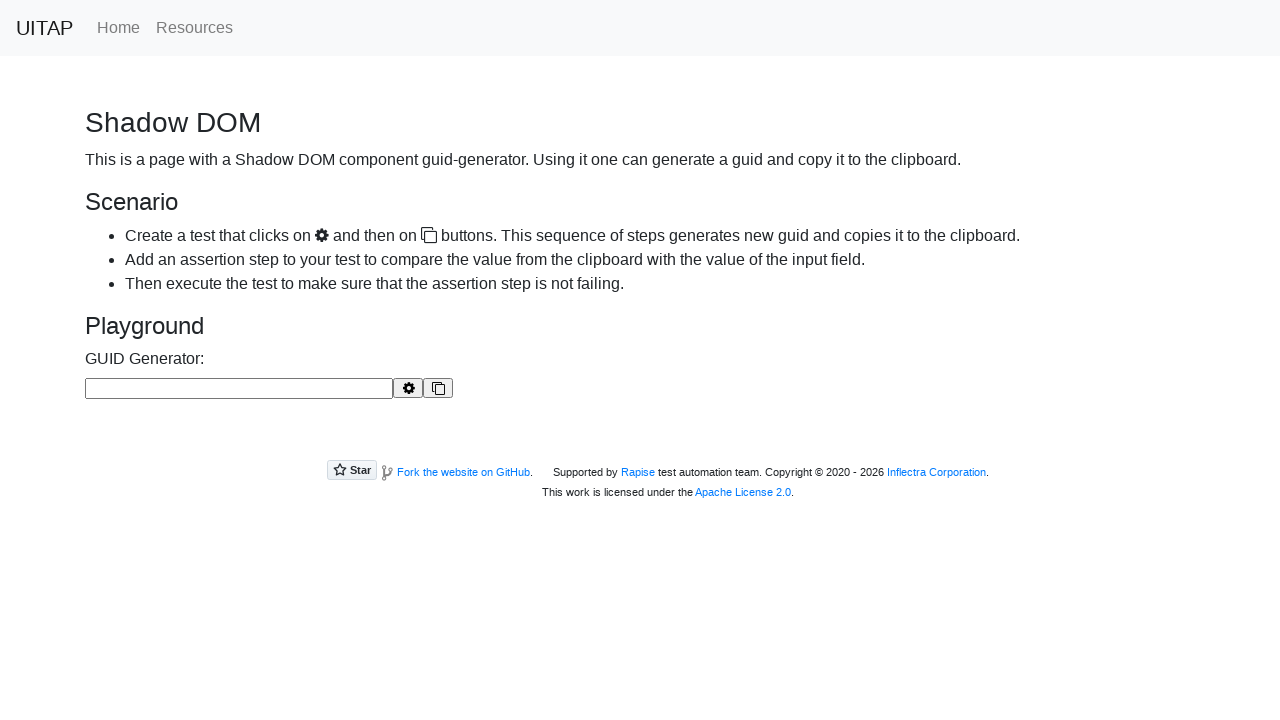

Located shadow host element (guid-generator)
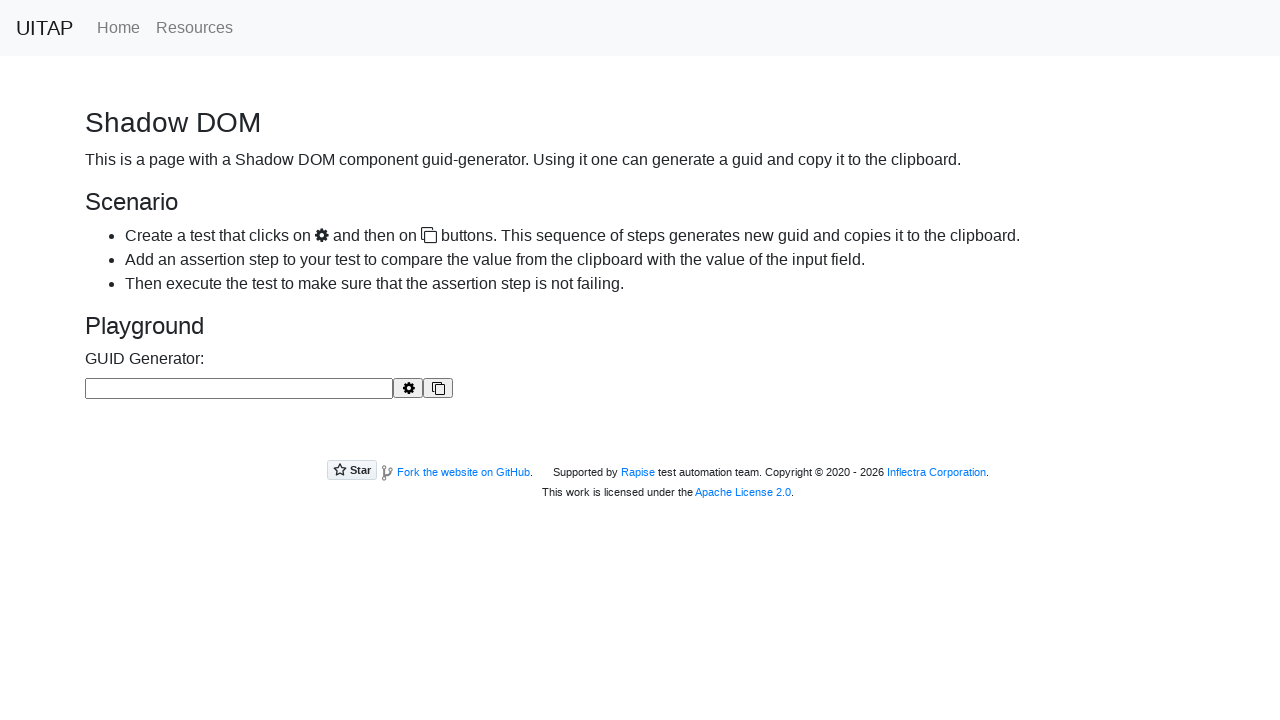

Clicked gear icon button inside shadow DOM to generate GUID at (408, 388) on guid-generator button#buttonGenerate
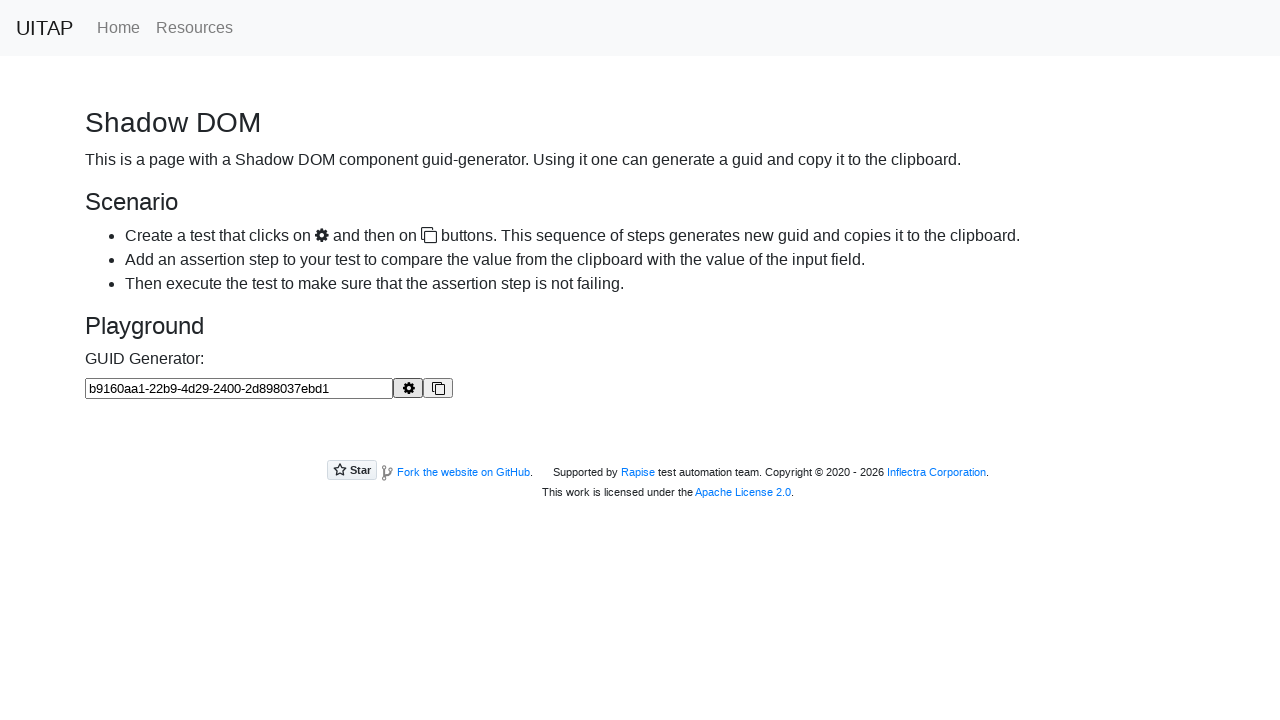

Retrieved value from text field inside shadow DOM: b9160aa1-22b9-4d29-2400-2d898037ebd1
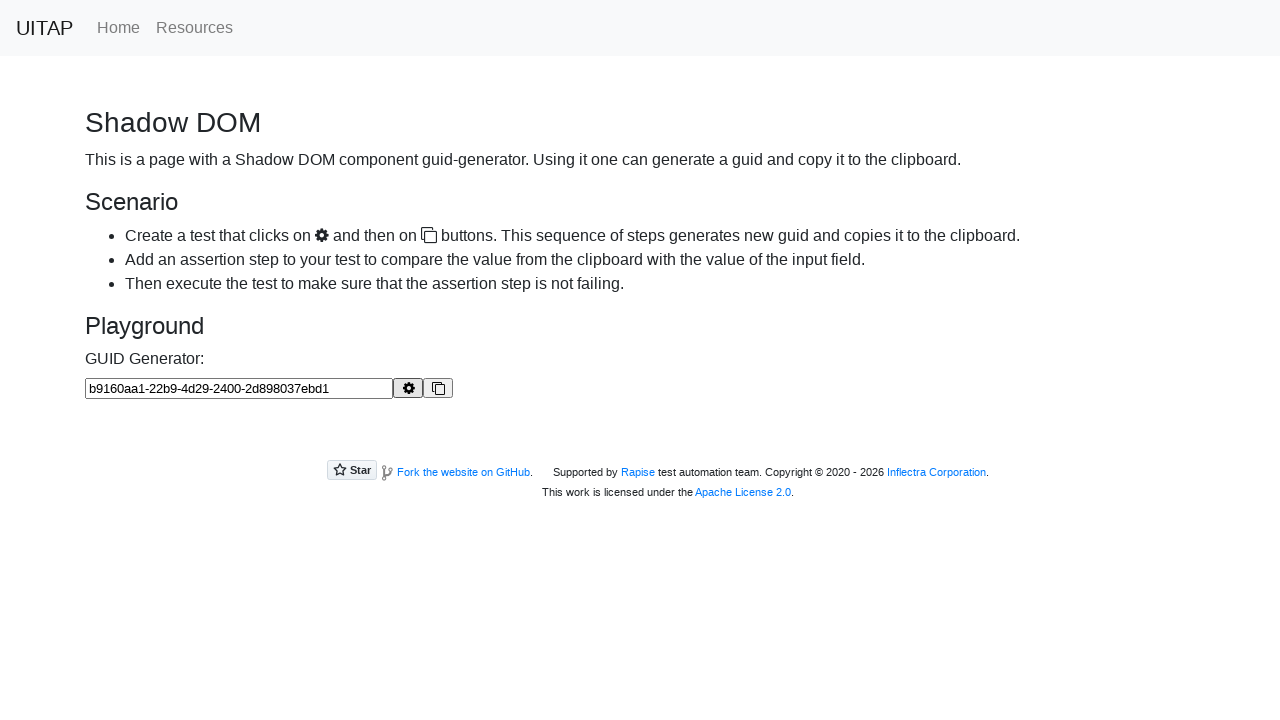

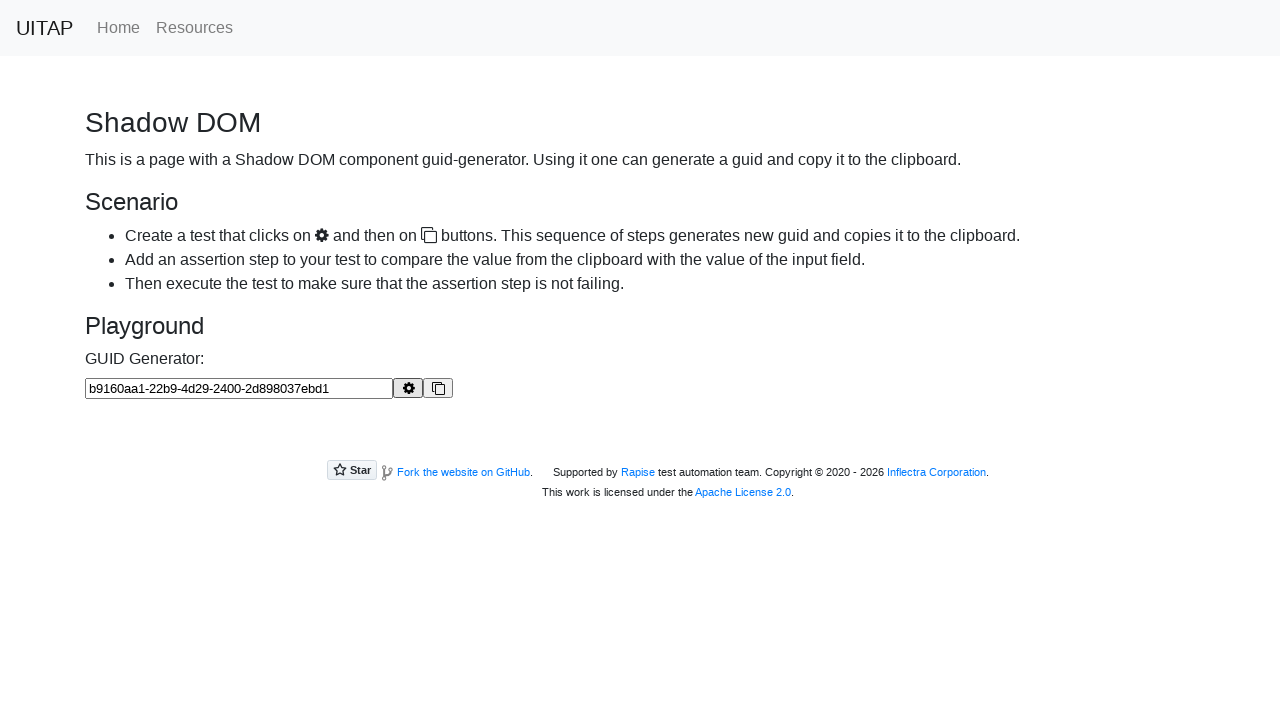